Tests the DemoQA practice form by navigating to the Forms section, opening the Practice Form, and filling in the first name and last name fields

Starting URL: https://demoqa.com/

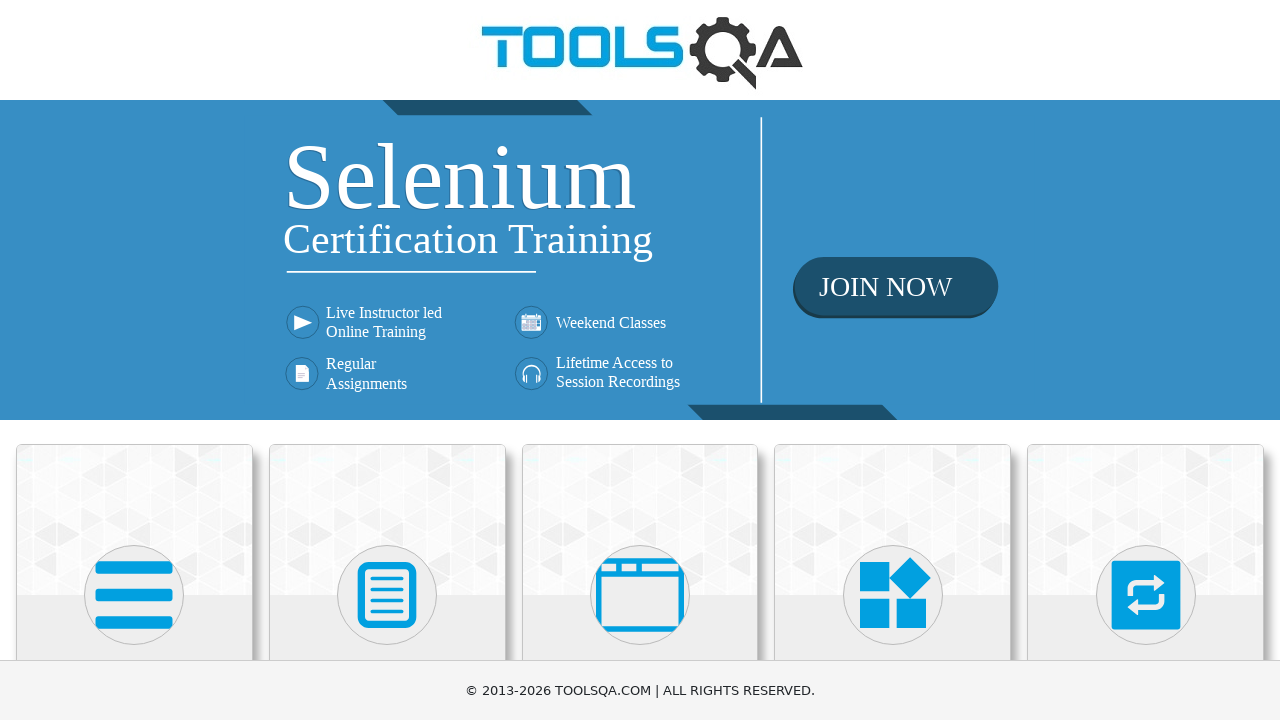

Scrolled Forms section card into view
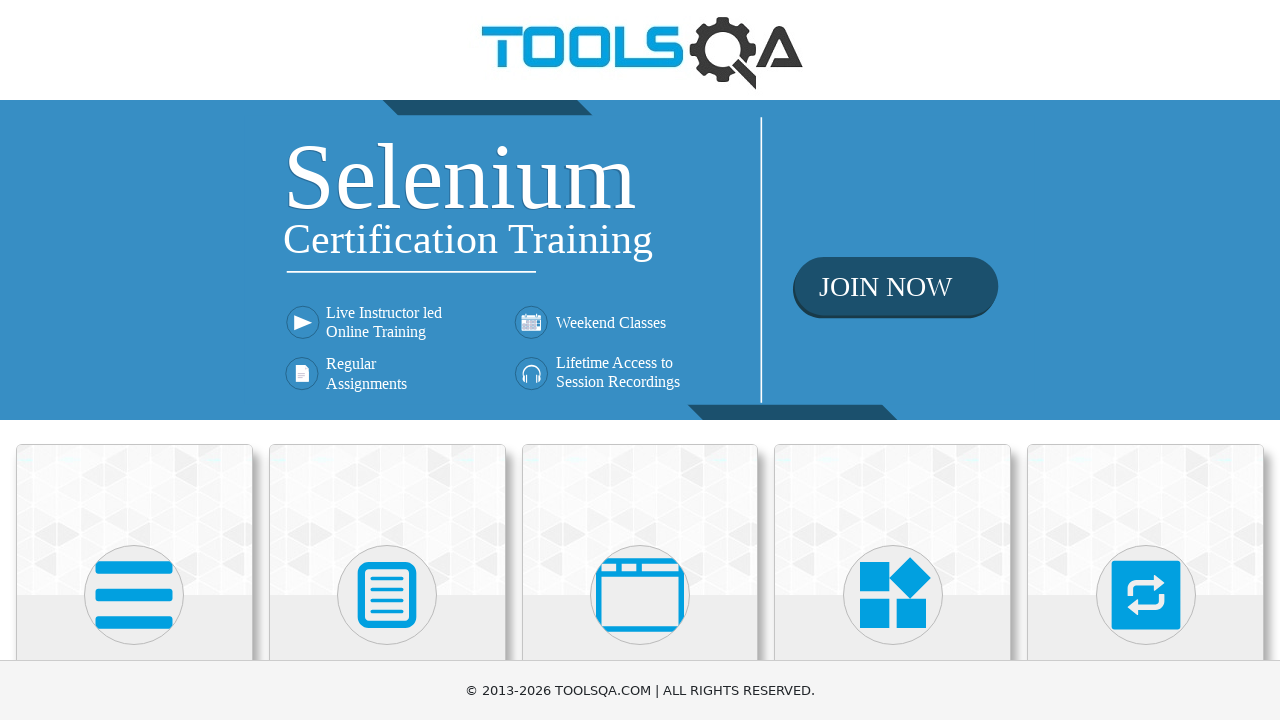

Clicked on Forms section card at (387, 360) on xpath=//h5[text()='Forms']//parent::div[@class='card-body']
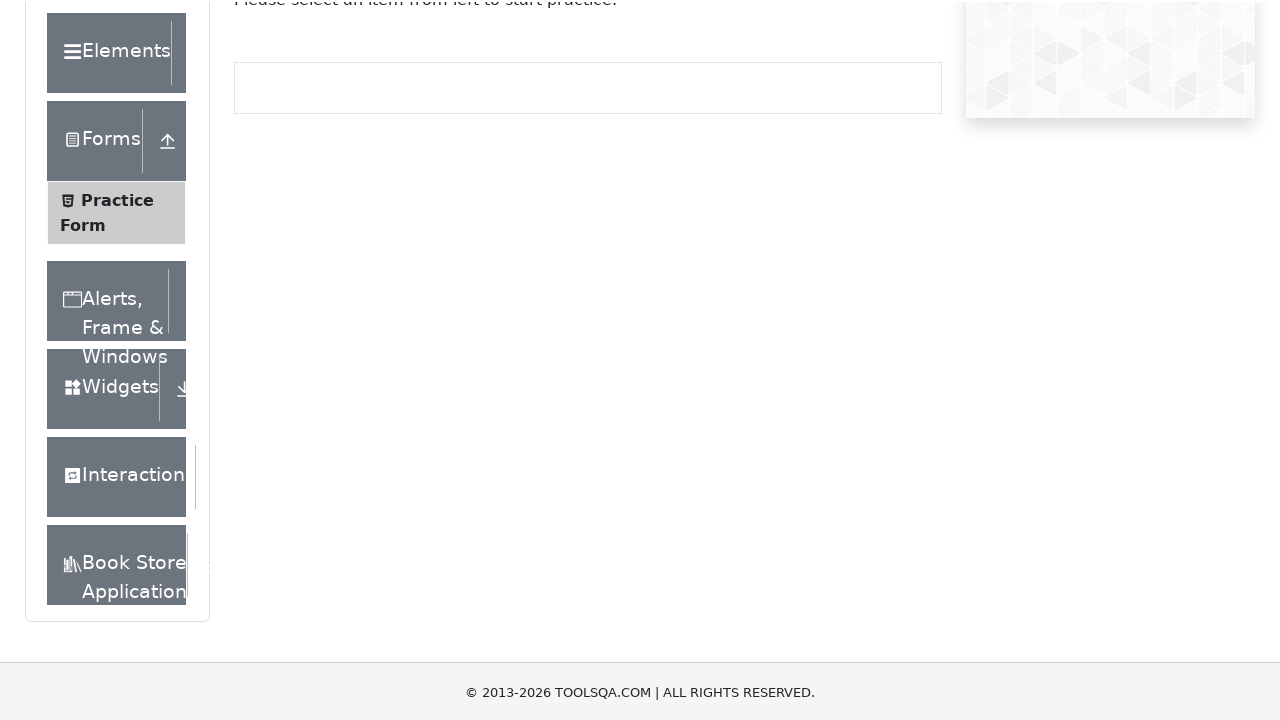

Clicked on Practice Form menu item at (117, 336) on xpath=//span[text()='Practice Form']
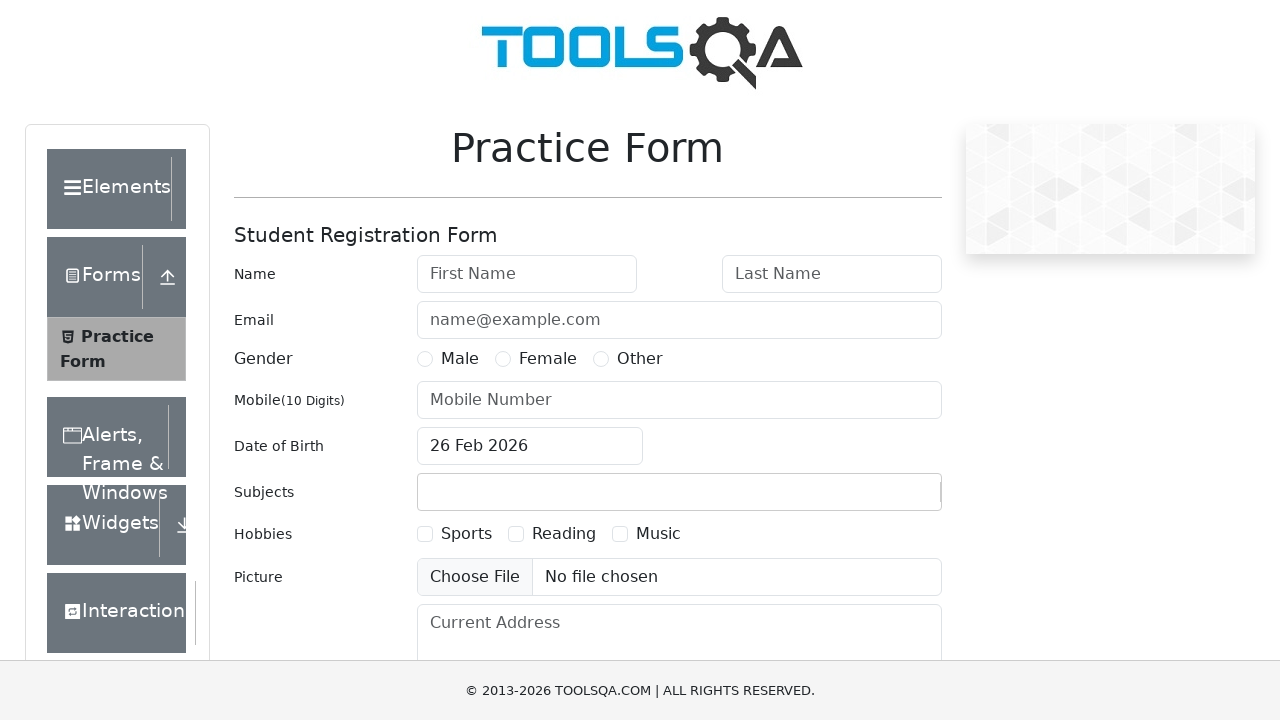

Filled first name field with 'divya' on //input[@id='firstName']
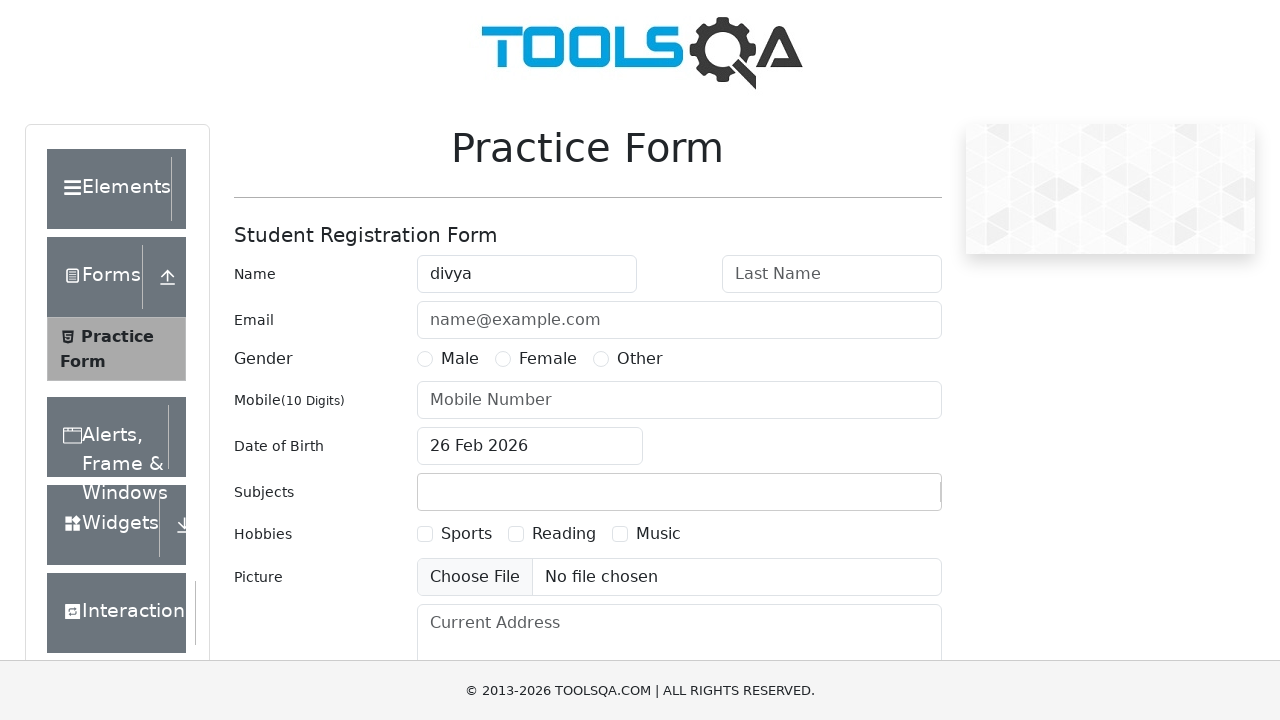

Filled last name field with 'patil' on //input[@id='lastName']
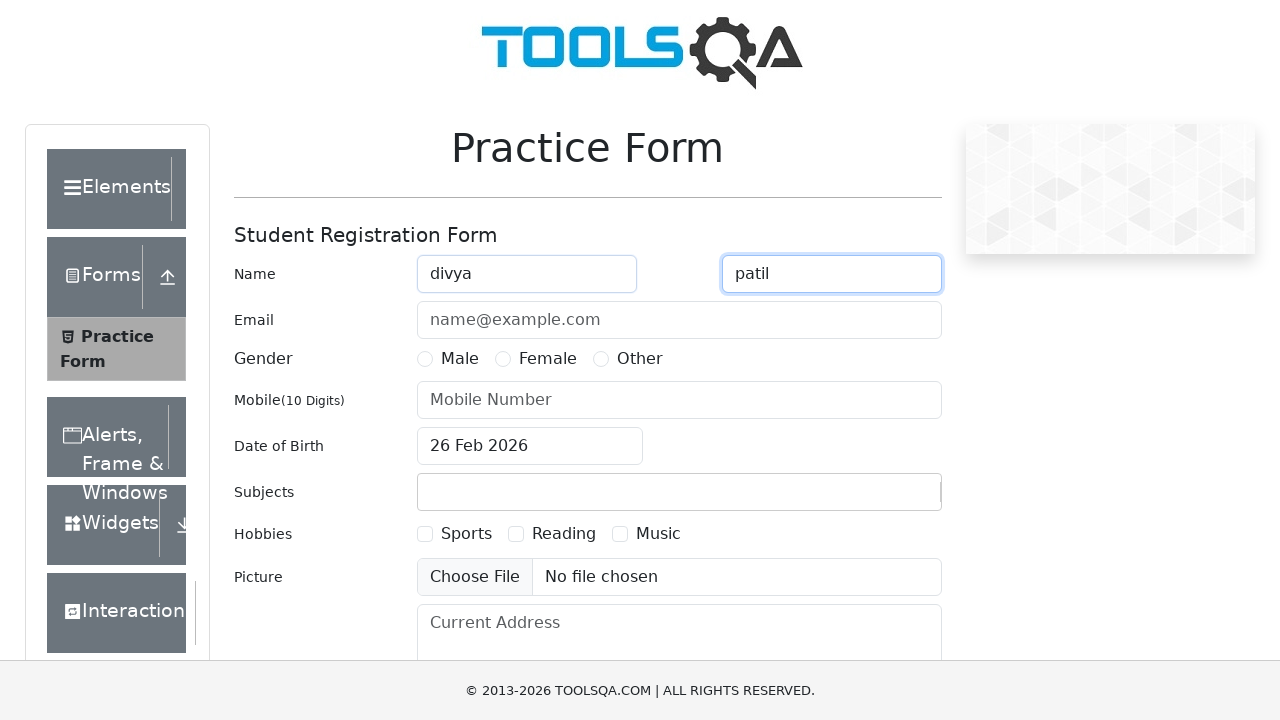

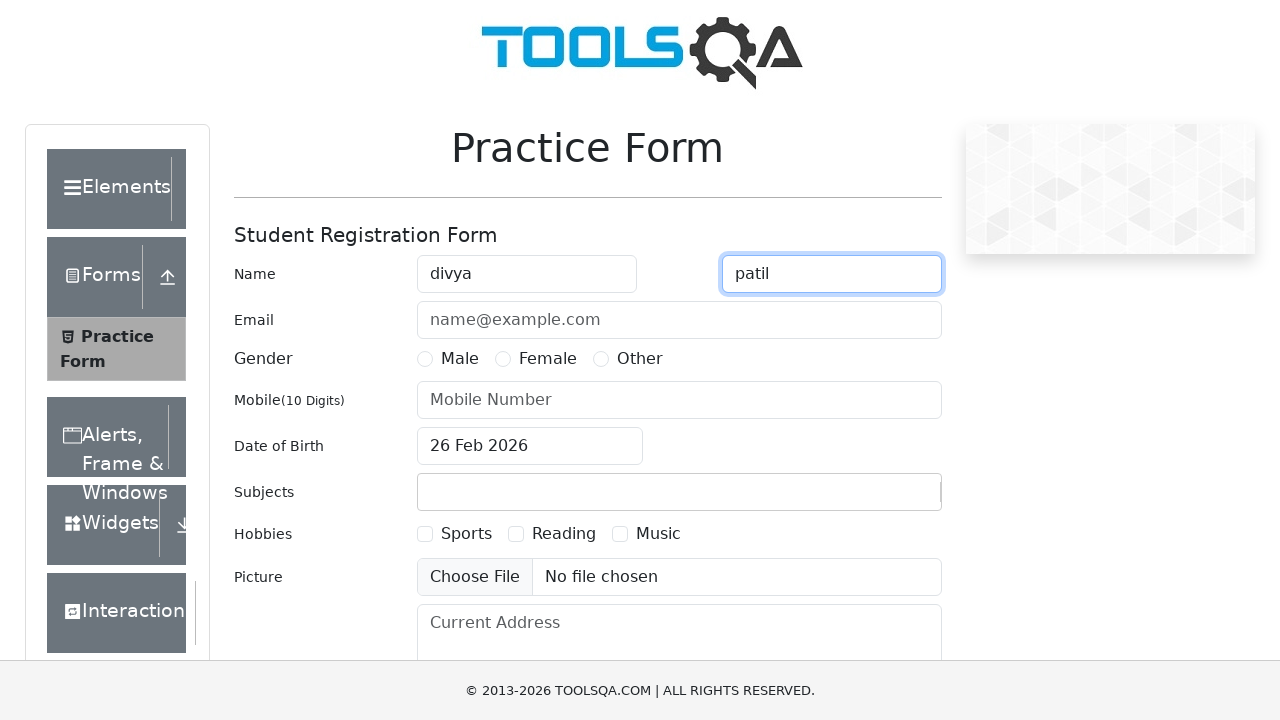